Opens 36kr website and scrolls down the page multiple times to load dynamic content

Starting URL: https://36kr.com/

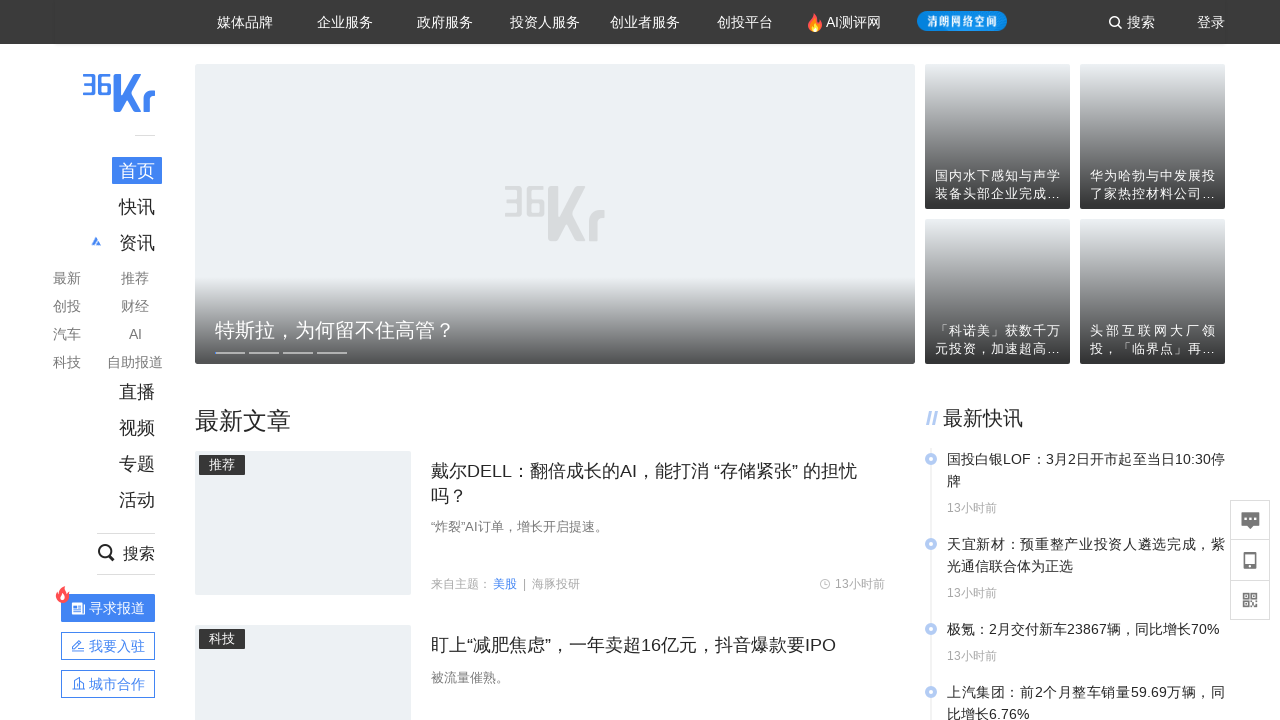

Scrolled page to vertical position 700px
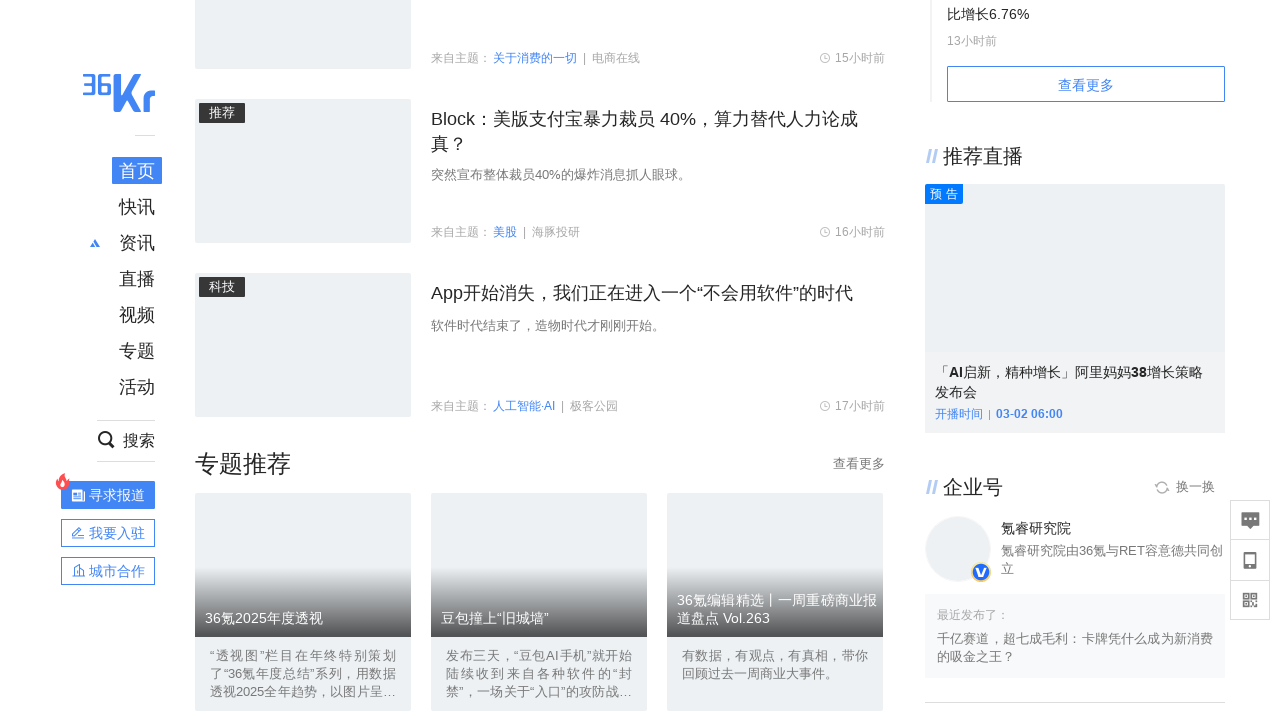

Waited 1 second for dynamic content to load
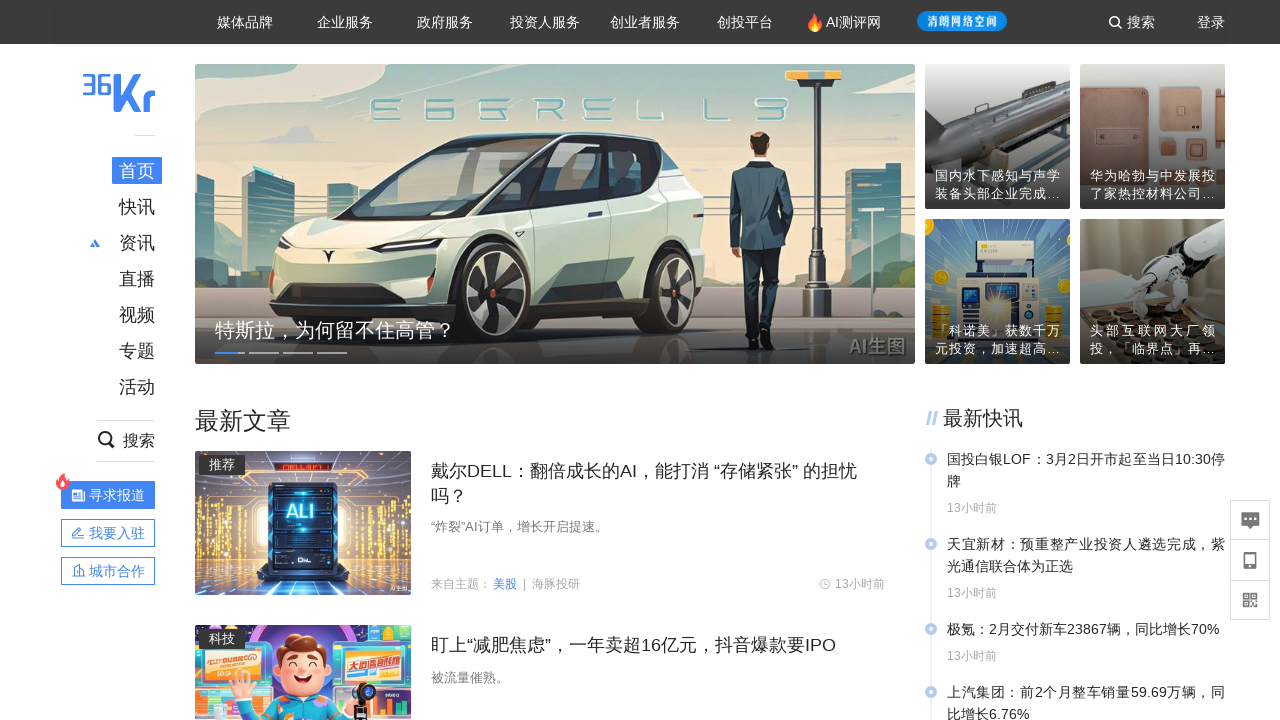

Scrolled page to vertical position 1400px
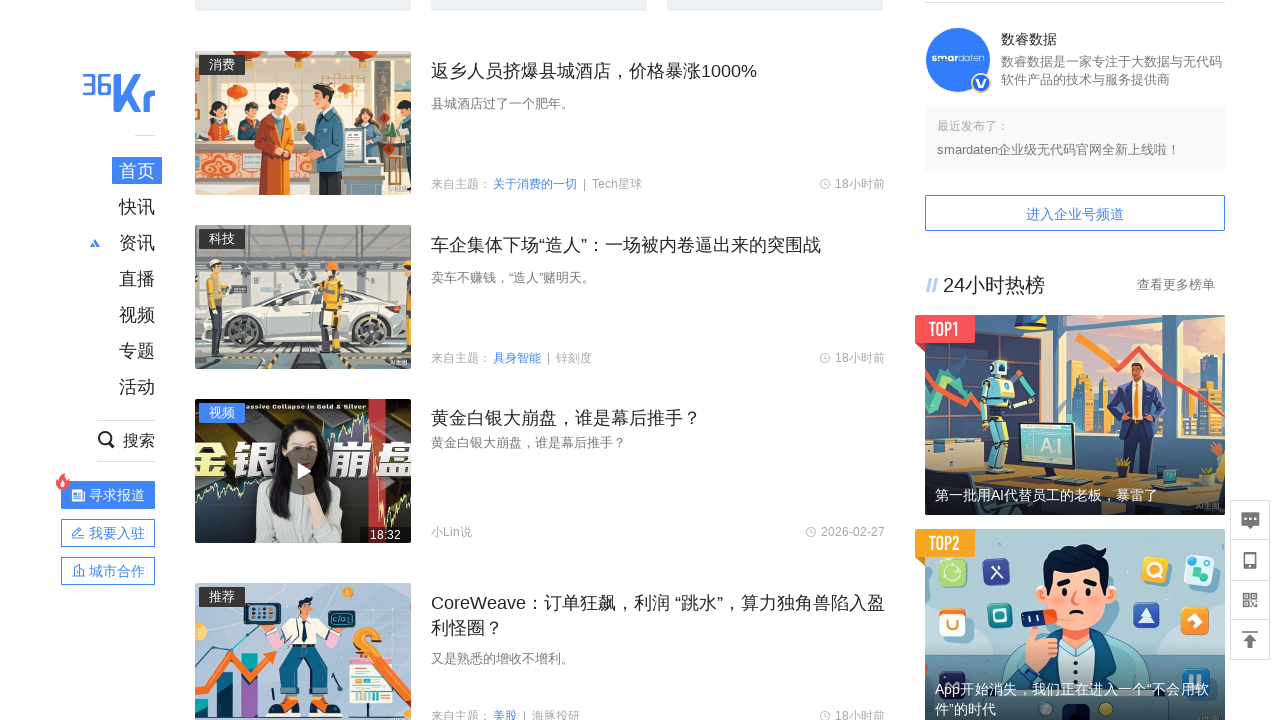

Waited 1 second for dynamic content to load
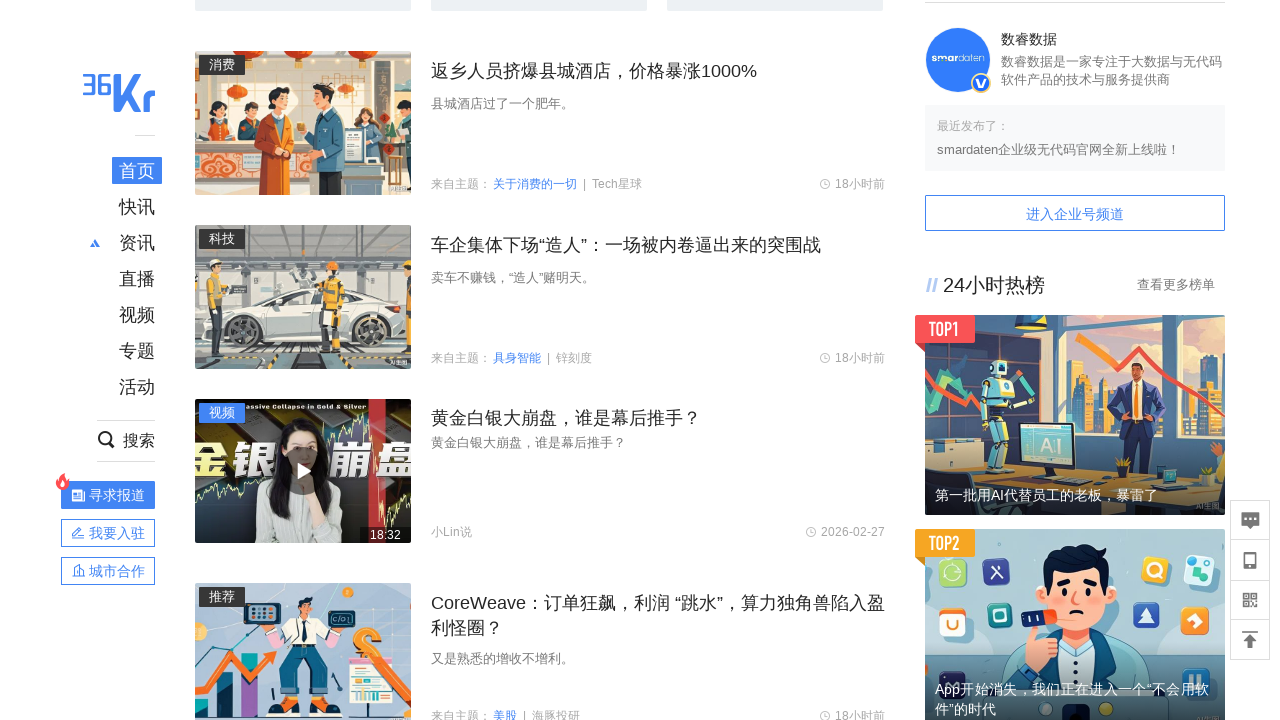

Scrolled page to vertical position 2100px
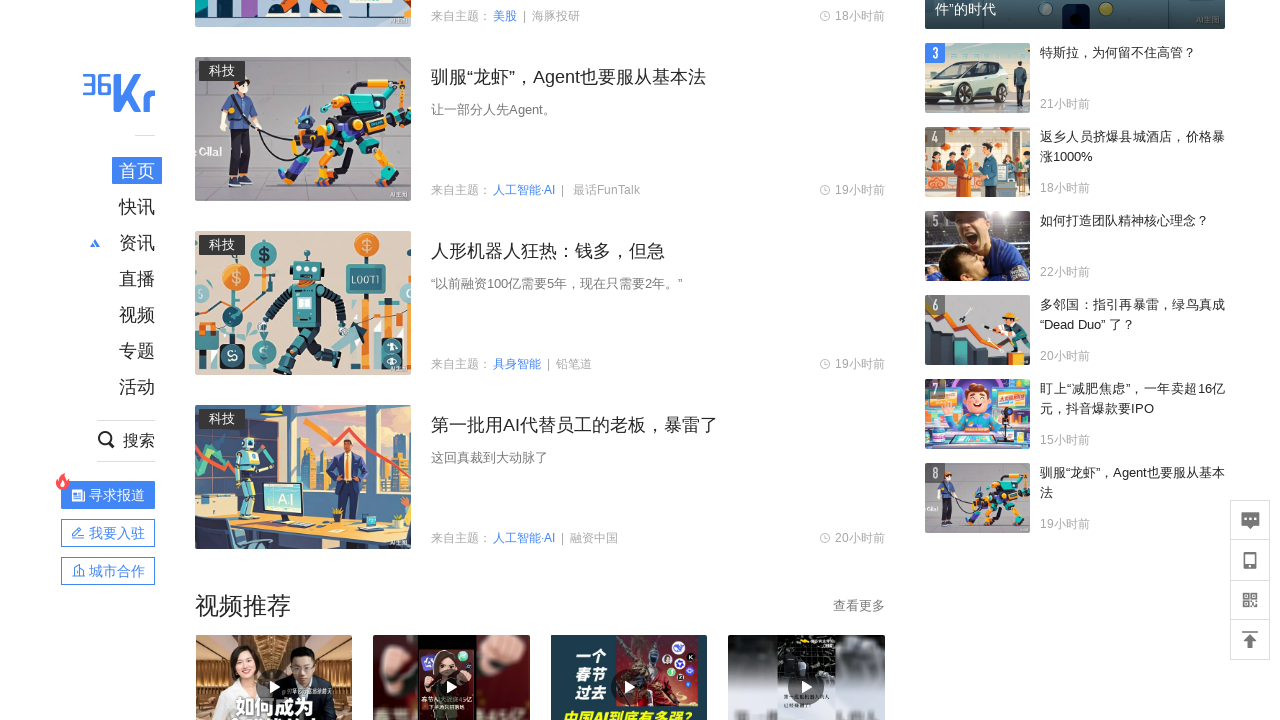

Waited 1 second for dynamic content to load
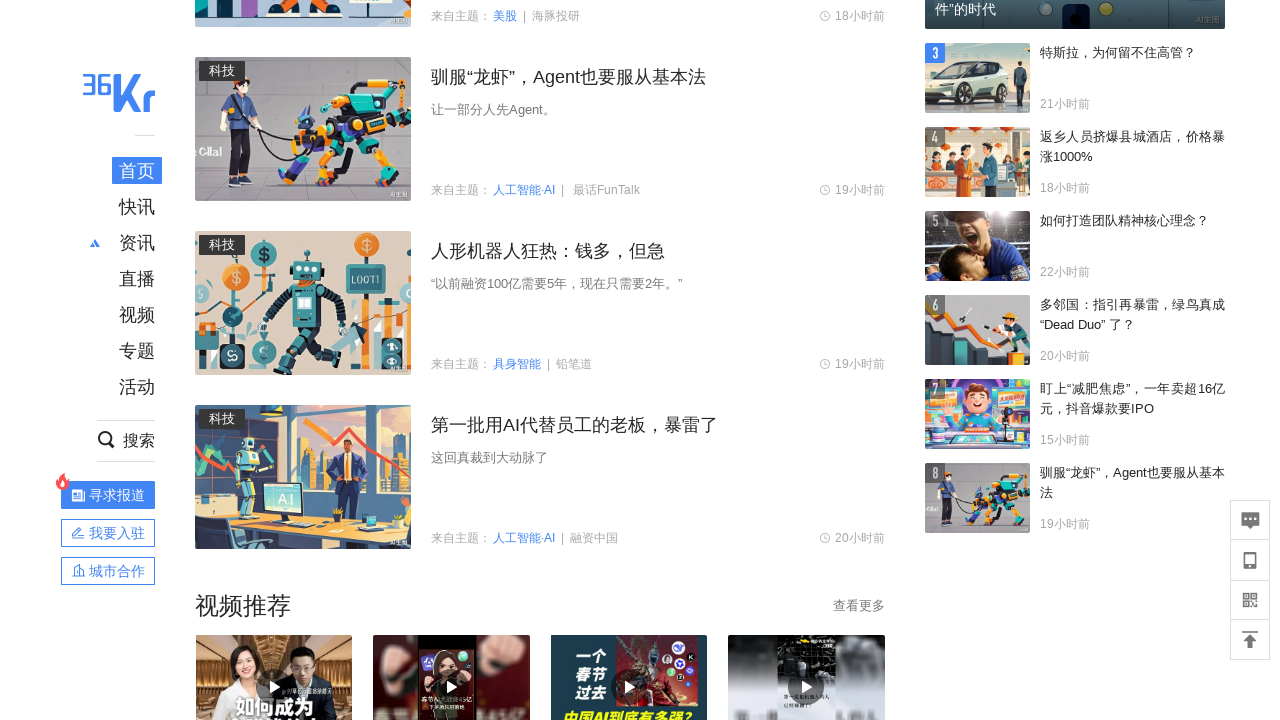

Scrolled page to vertical position 2800px
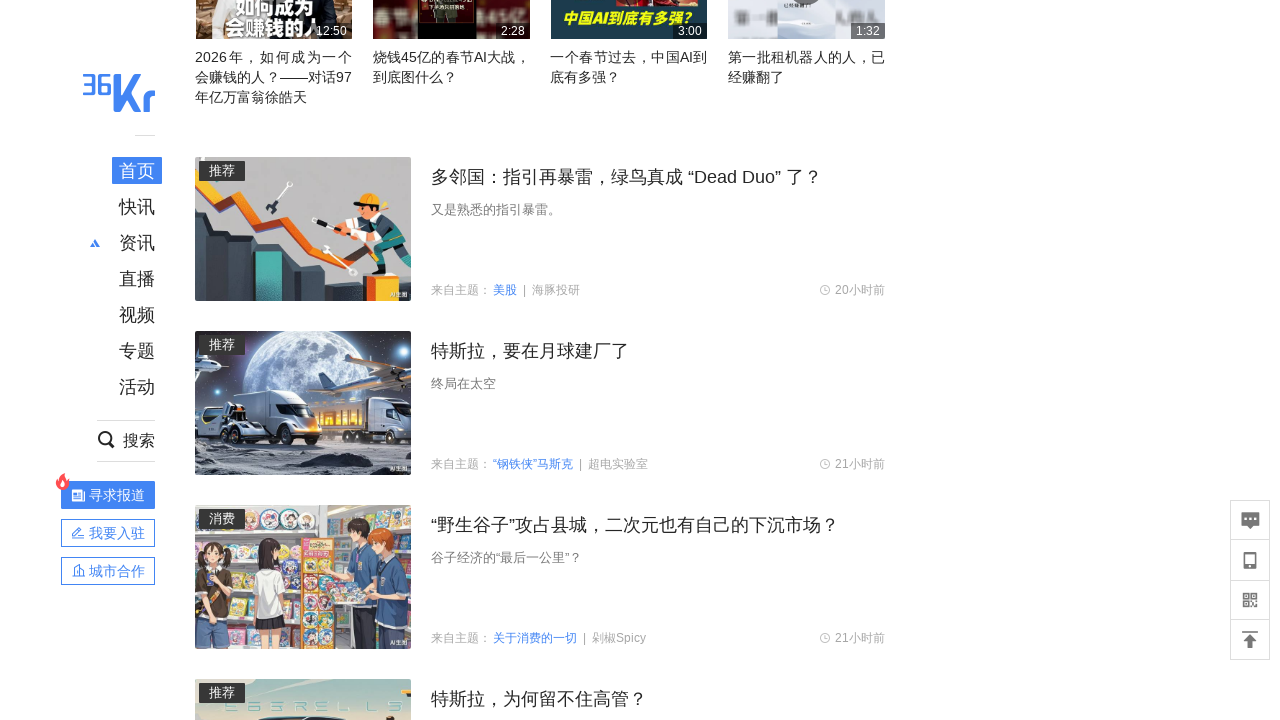

Waited 1 second for dynamic content to load
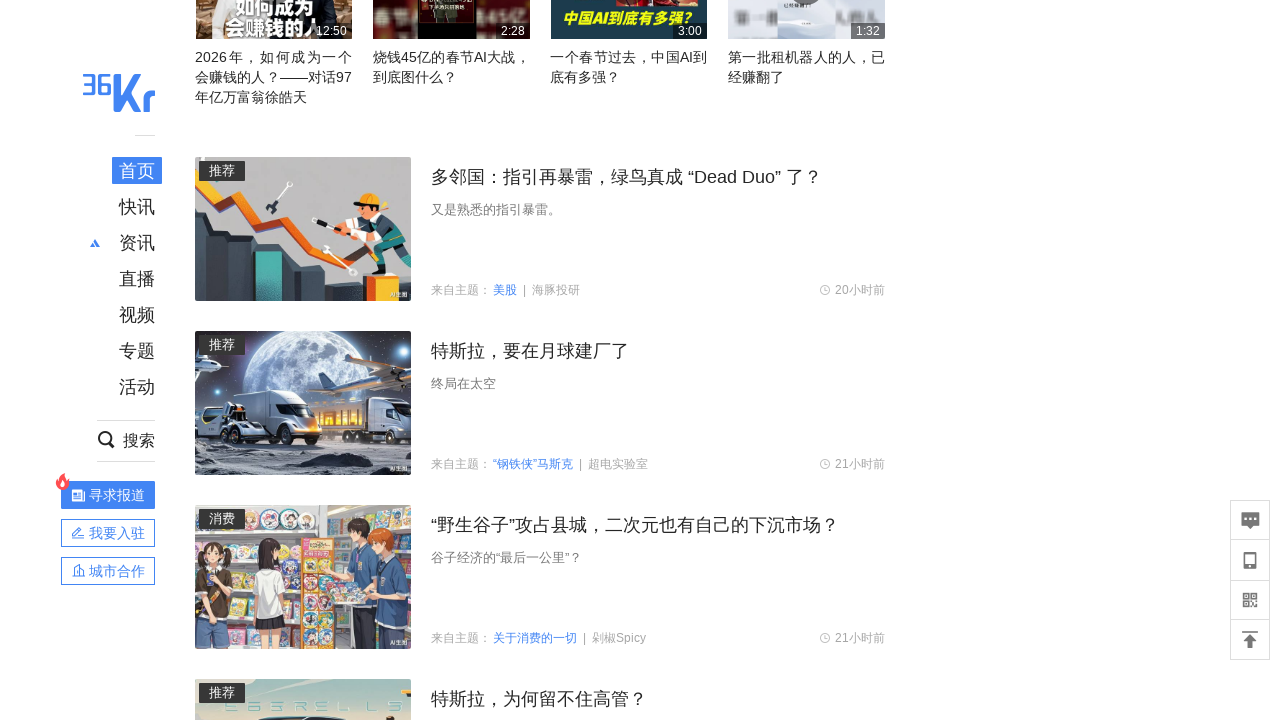

Scrolled page to vertical position 3500px
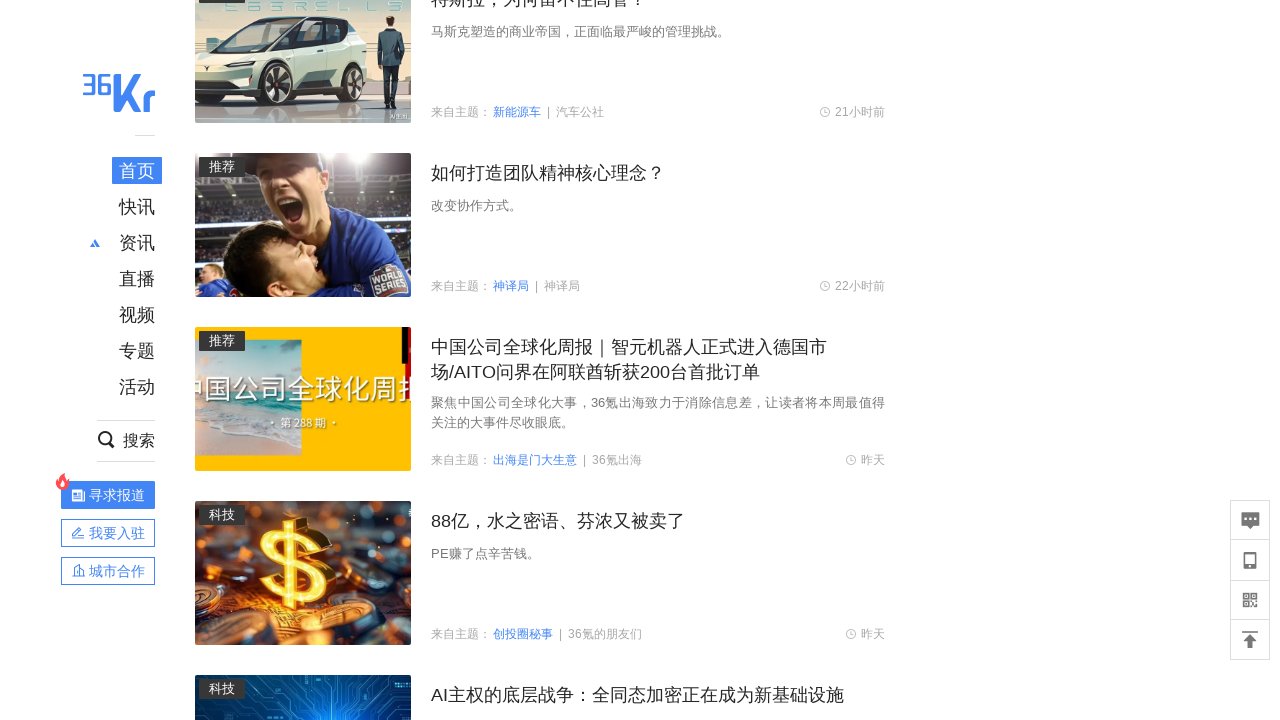

Waited 1 second for dynamic content to load
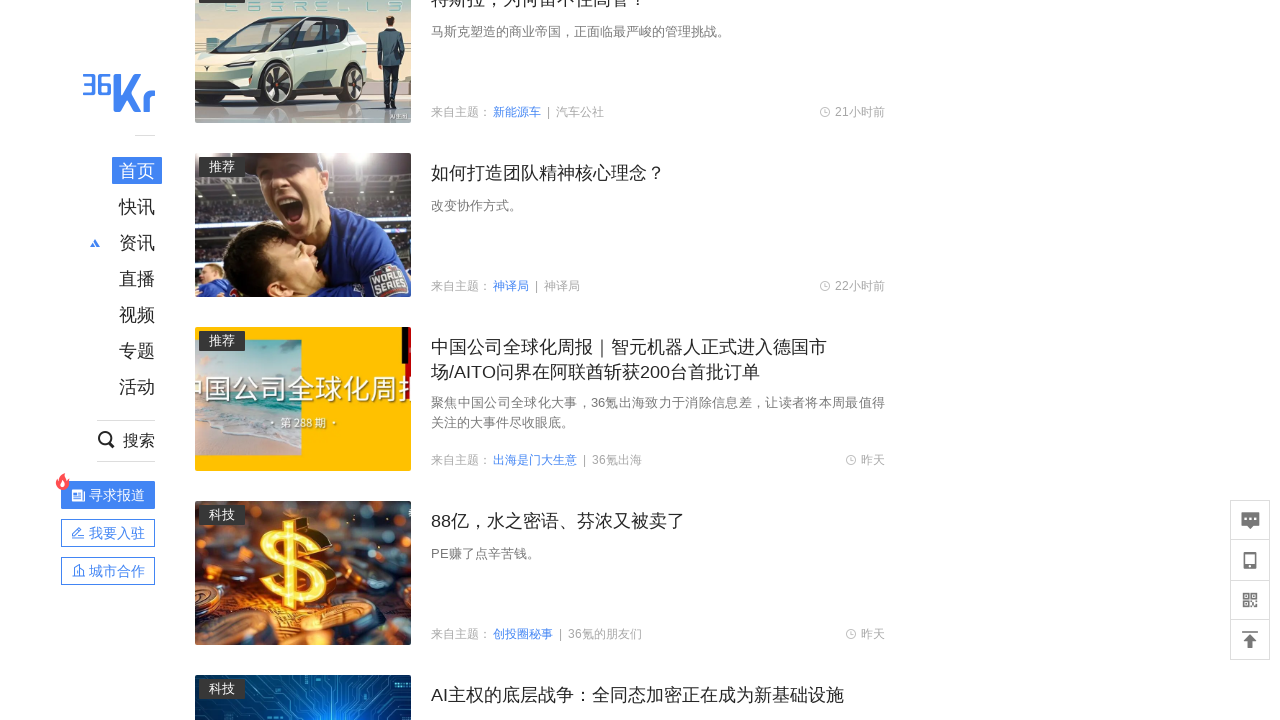

Scrolled page to vertical position 4200px
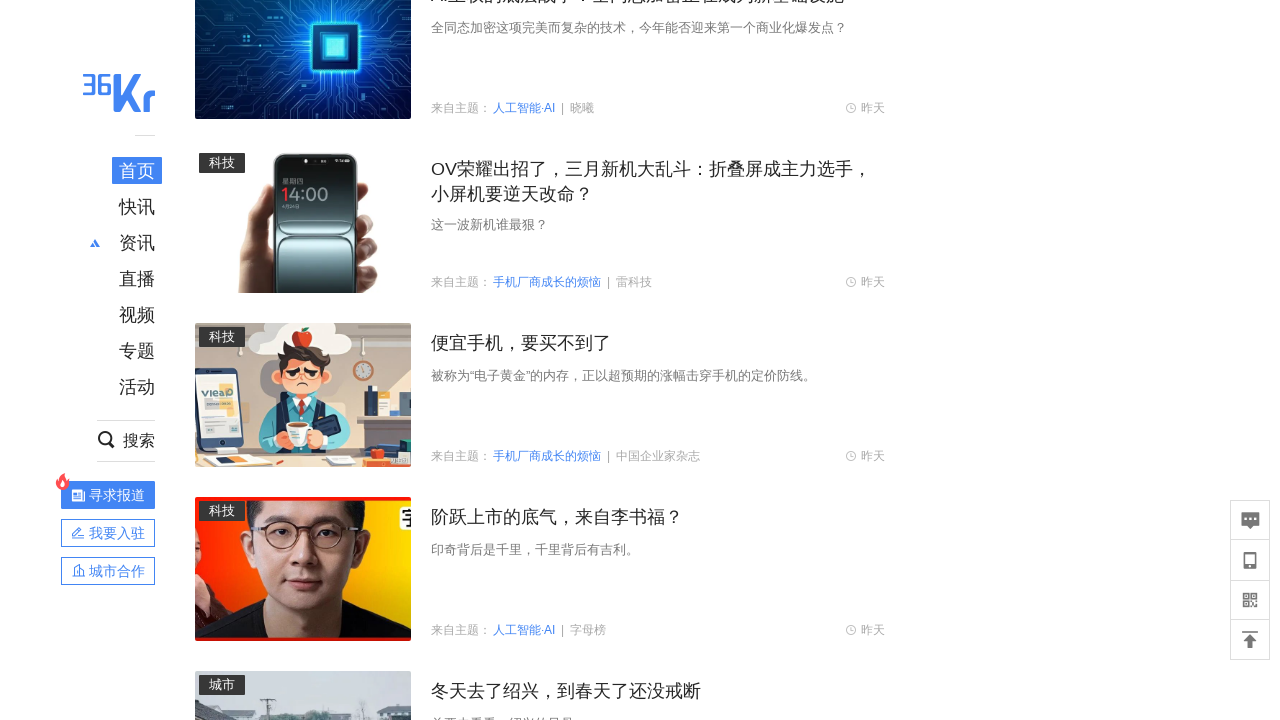

Waited 1 second for dynamic content to load
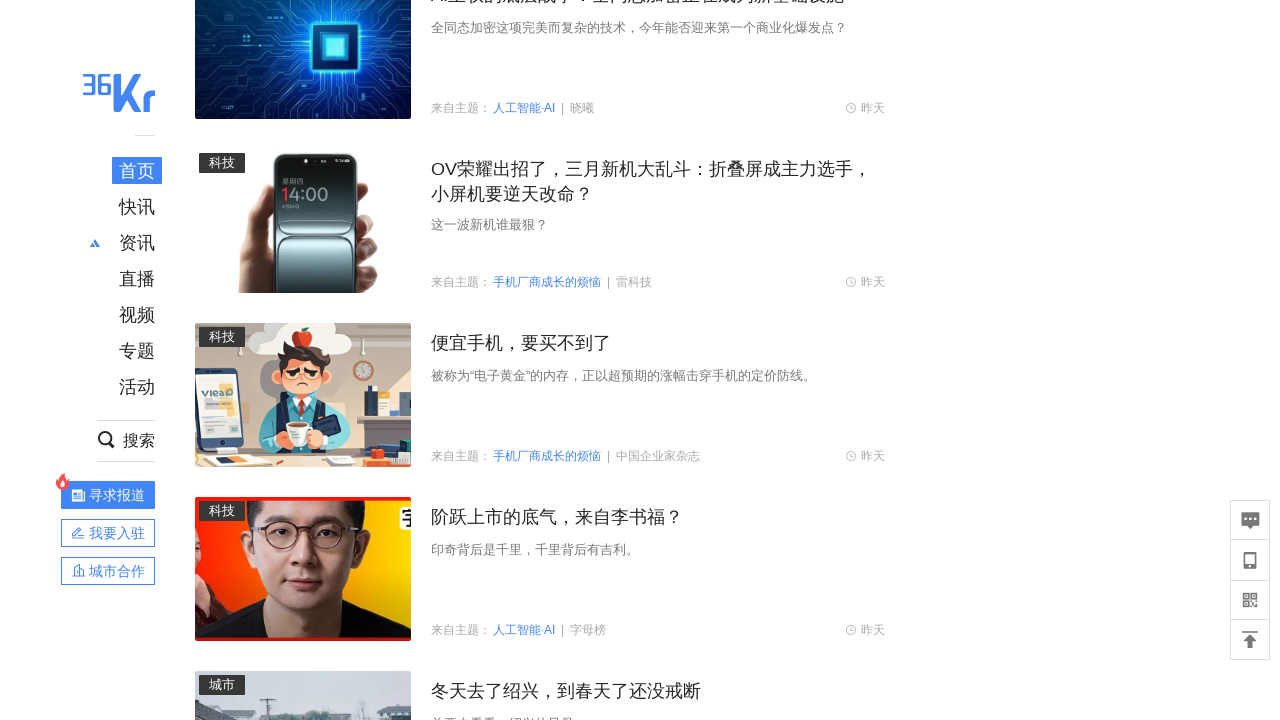

Scrolled page to vertical position 4900px
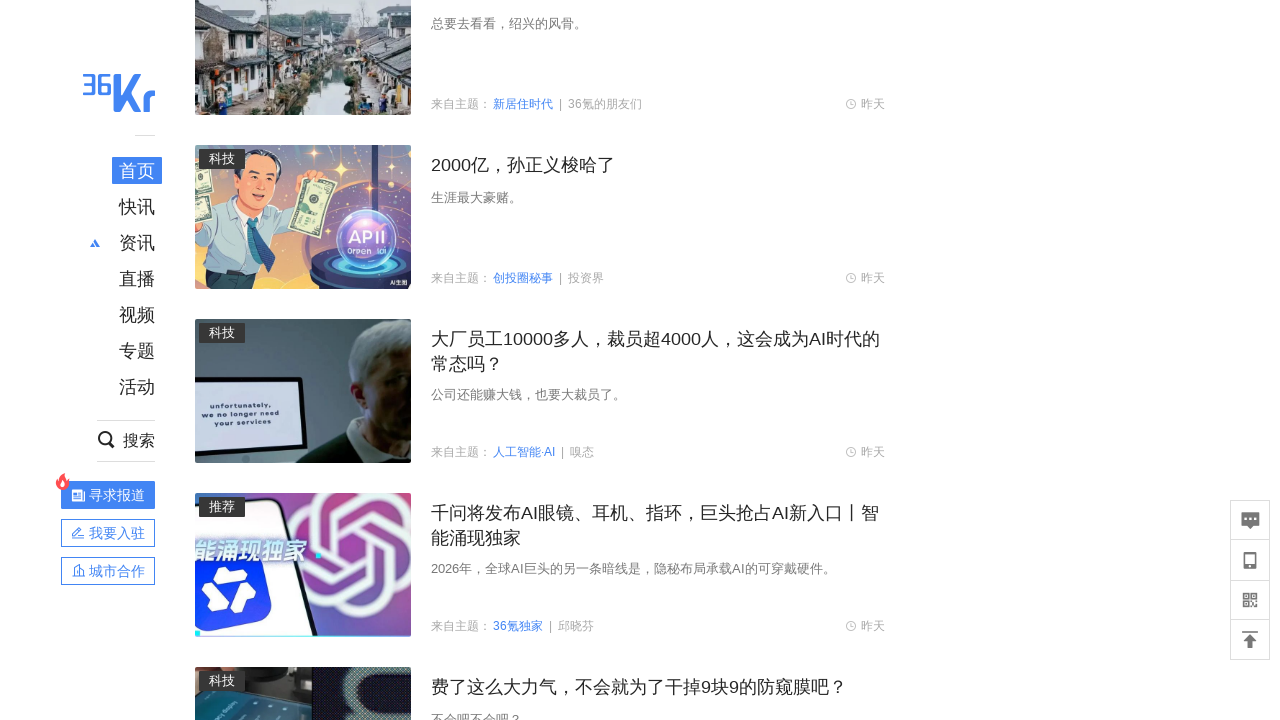

Waited 1 second for dynamic content to load
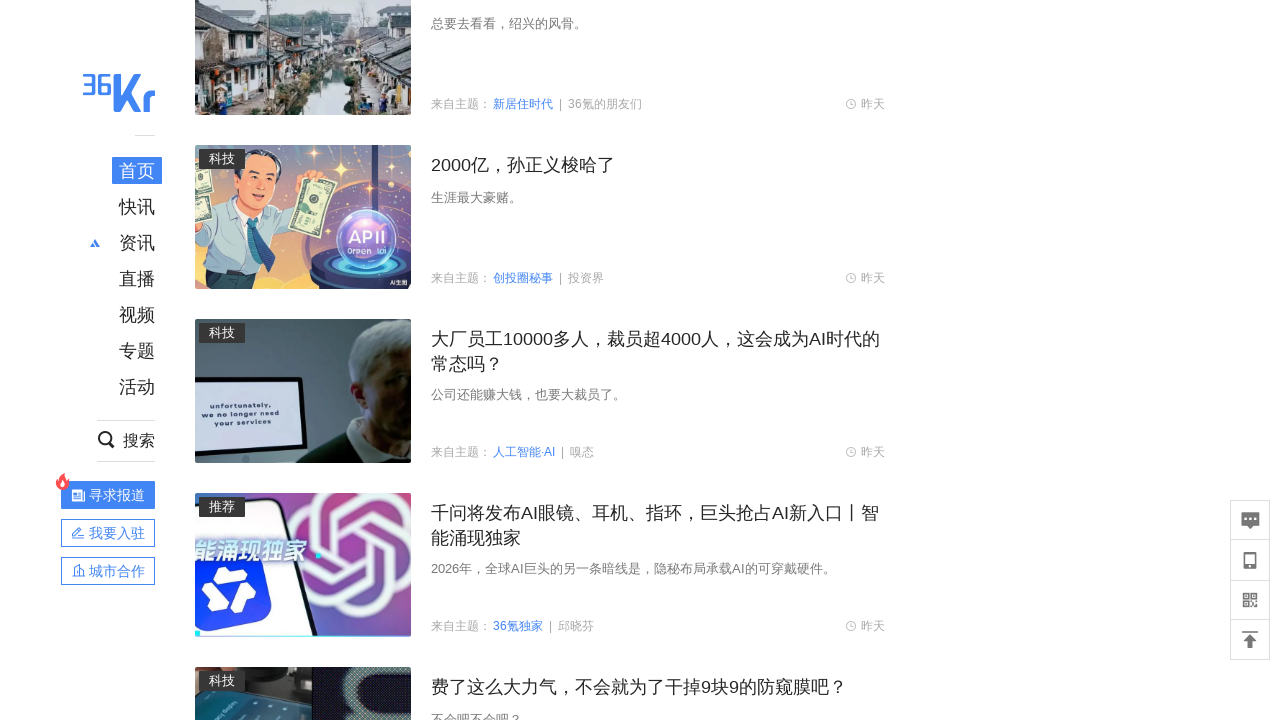

Scrolled page to vertical position 5600px
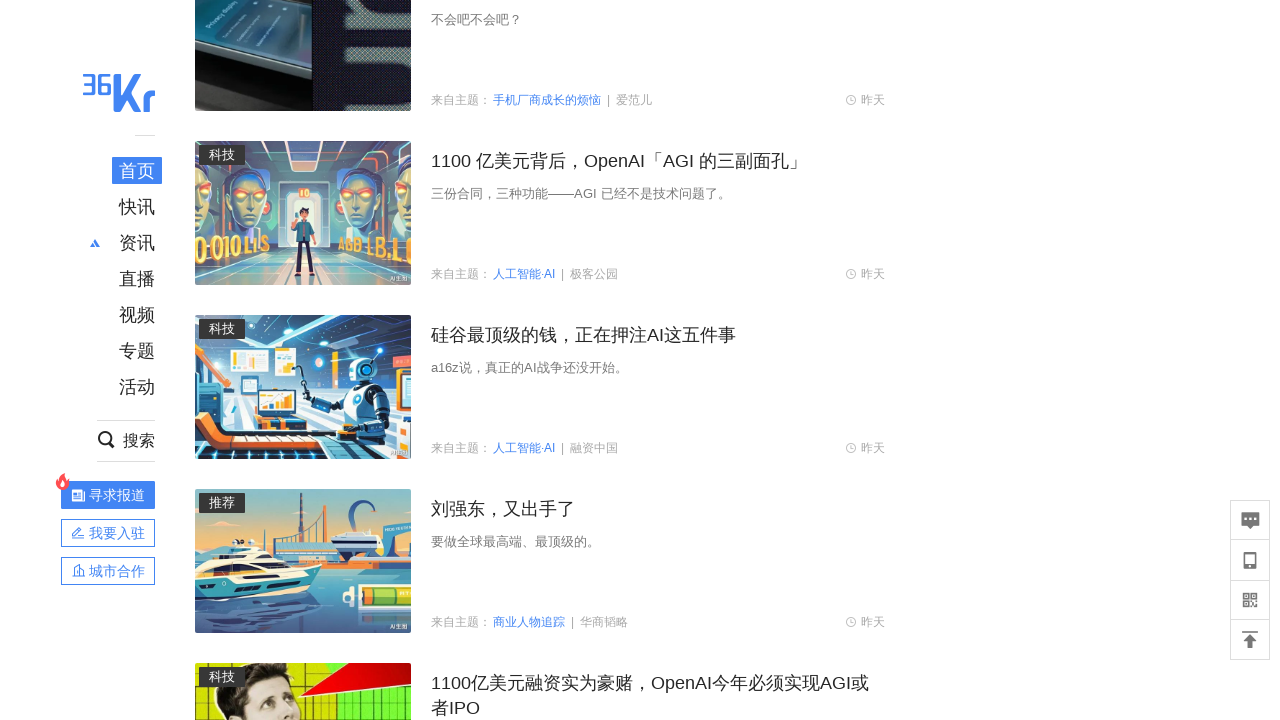

Waited 1 second for dynamic content to load
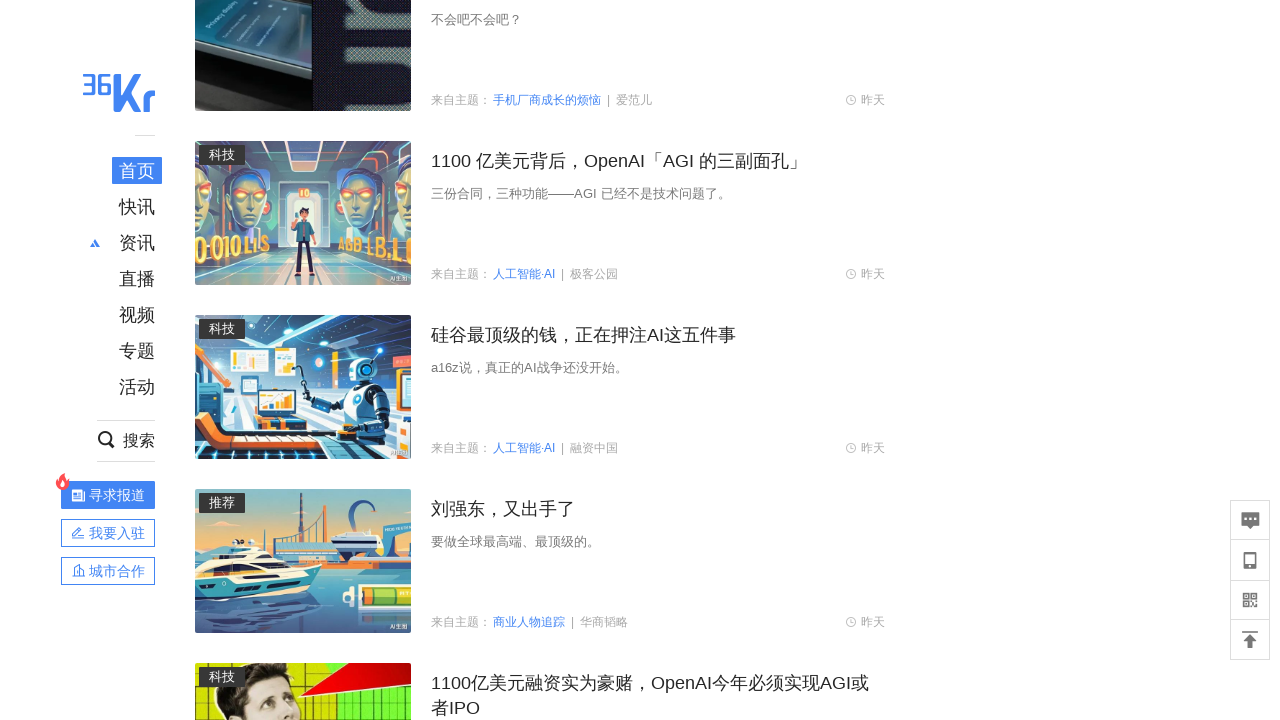

Scrolled page to vertical position 6300px
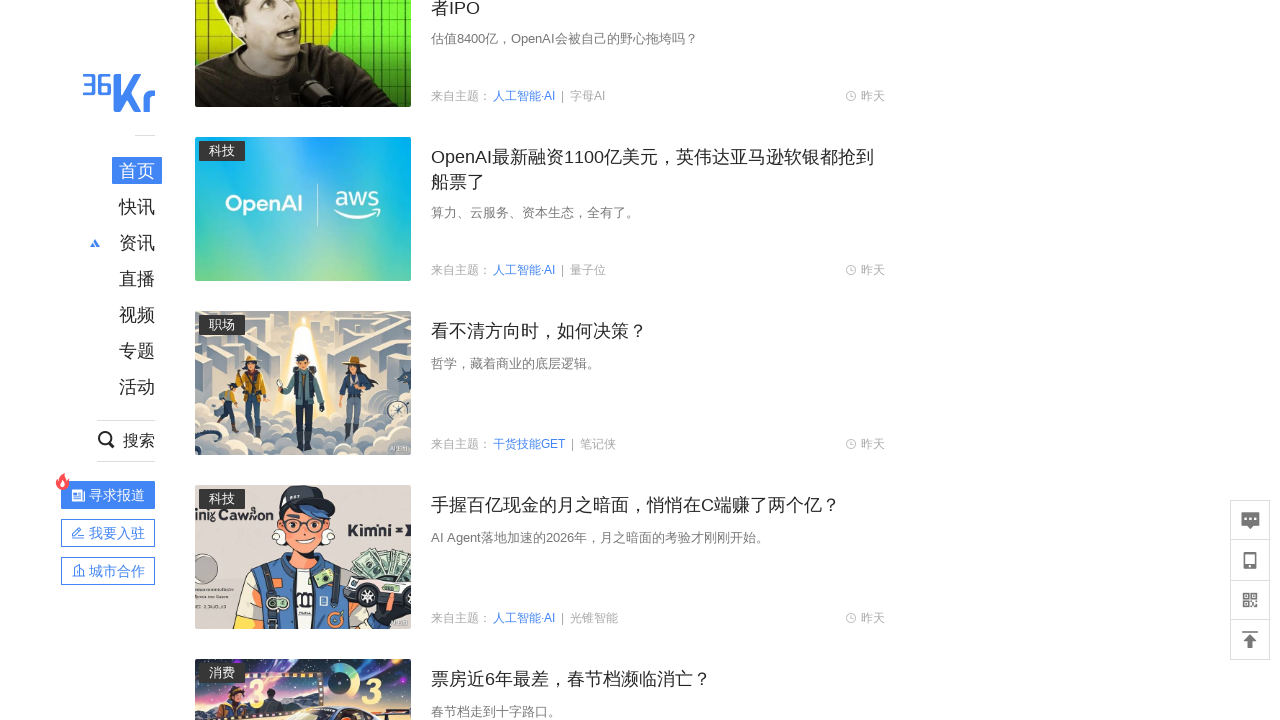

Waited 1 second for dynamic content to load
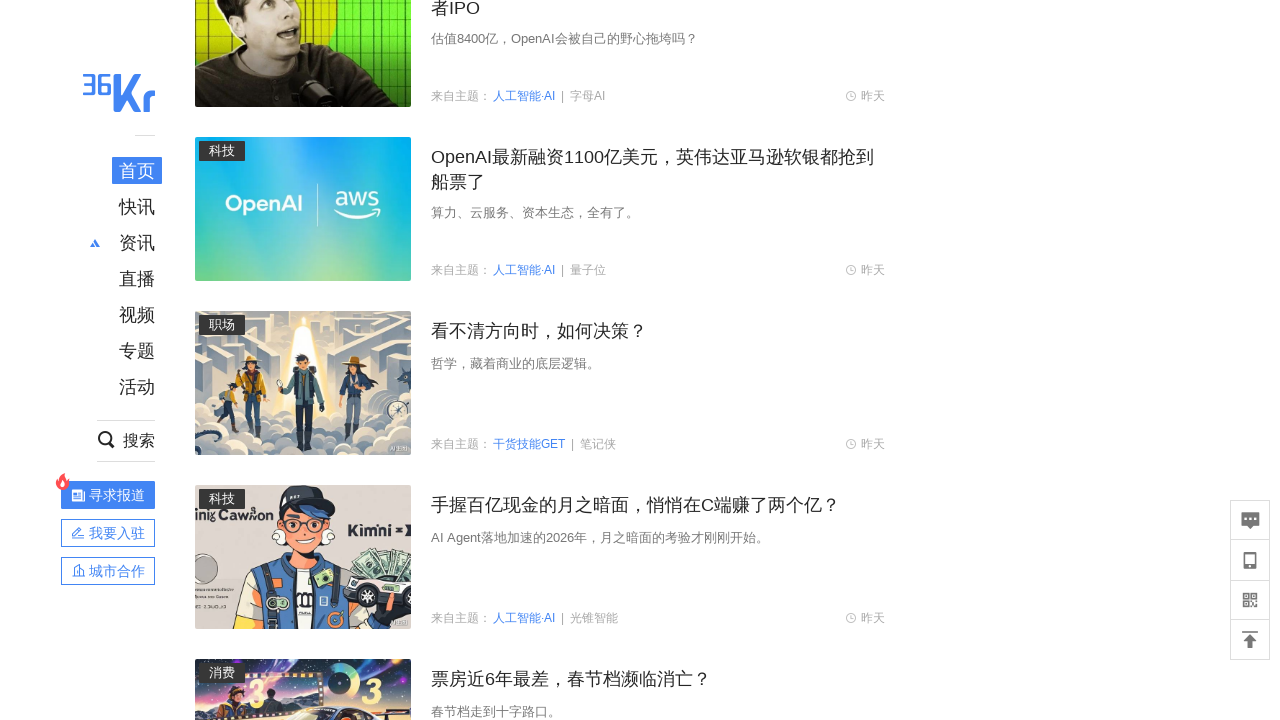

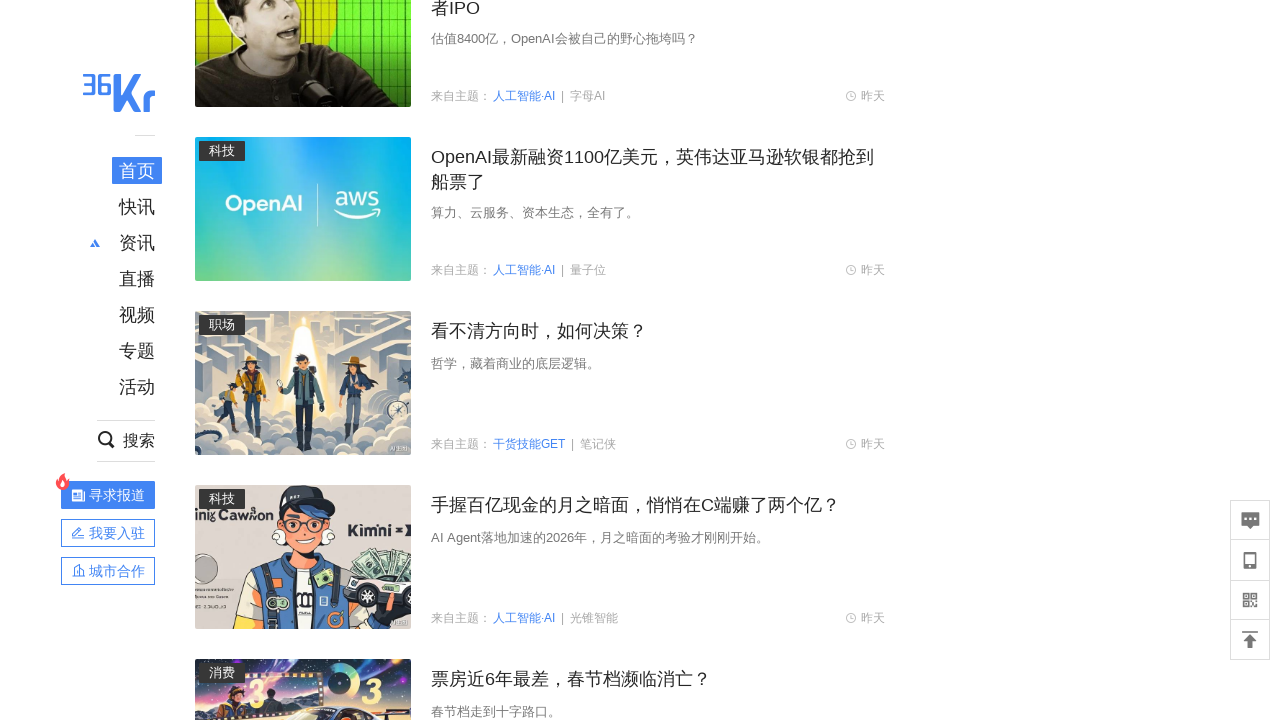